Verifies that the Add to Cart button contains custom text on the product page

Starting URL: https://demo.athemes.com/merchant/product/variable-facial-with-sizes/?display=add-to-cart-text

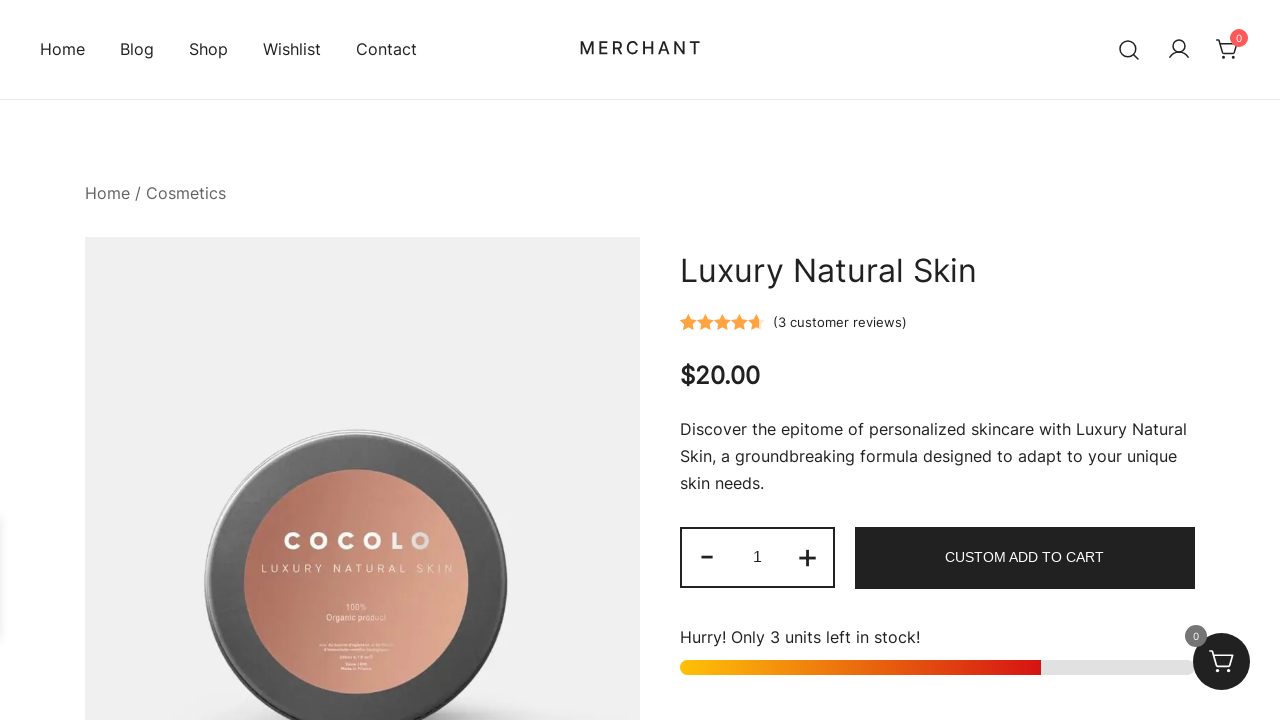

Verified Add to Cart button contains custom text 'Custom Add To Cart'
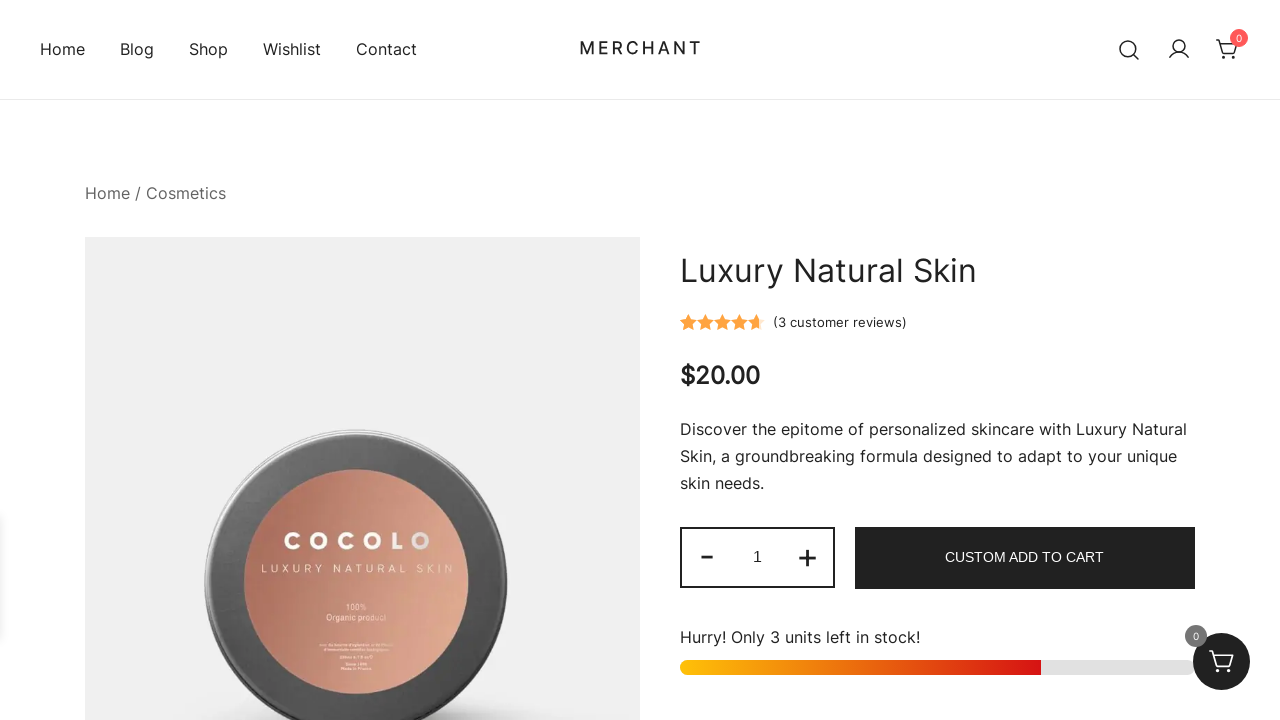

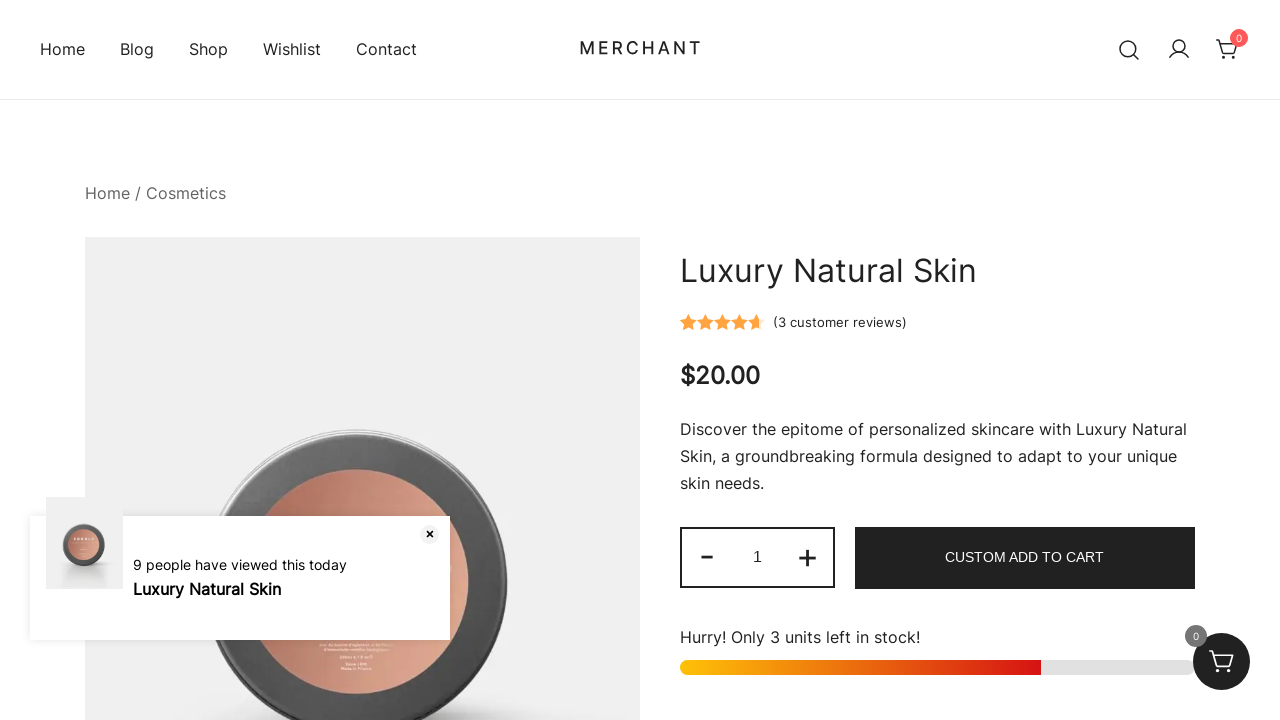